Tests HTML5 form validation messages by submitting form with missing/invalid fields and verifying validation messages appear

Starting URL: https://automationfc.github.io/html5/index.html

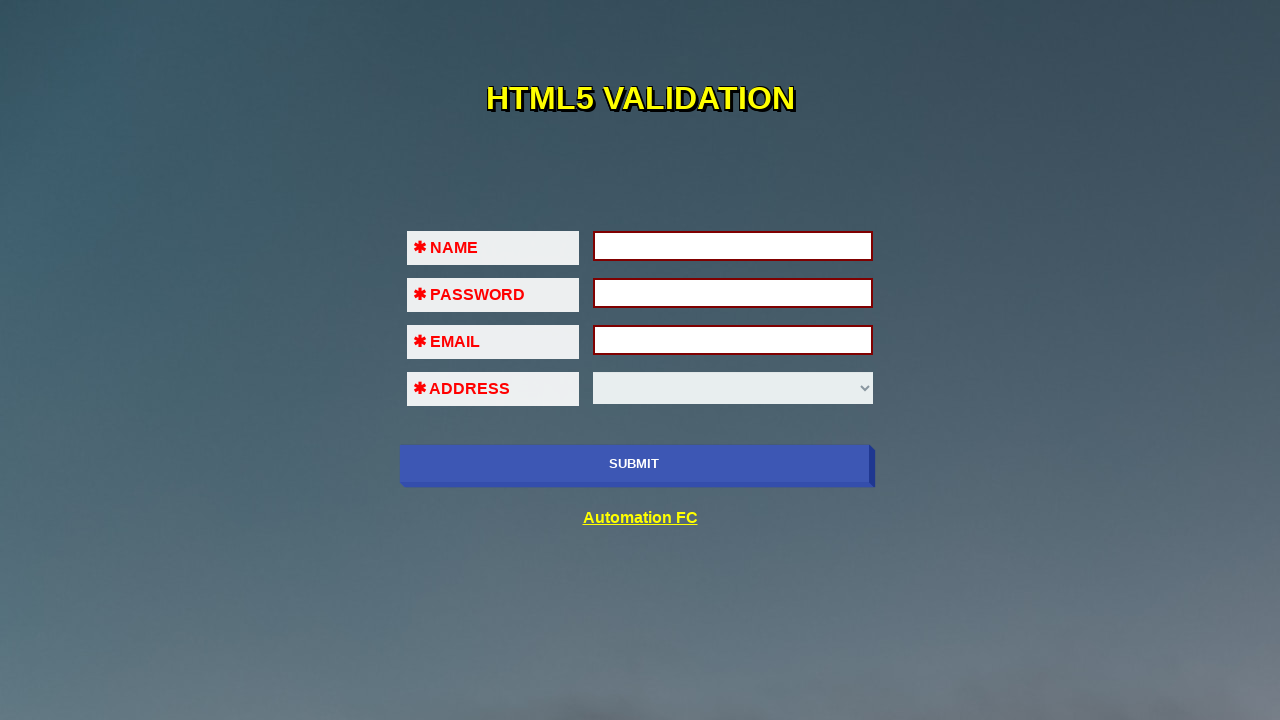

Clicked submit button without filling any fields to trigger validation at (634, 464) on xpath=//input[@name='submit-btn']
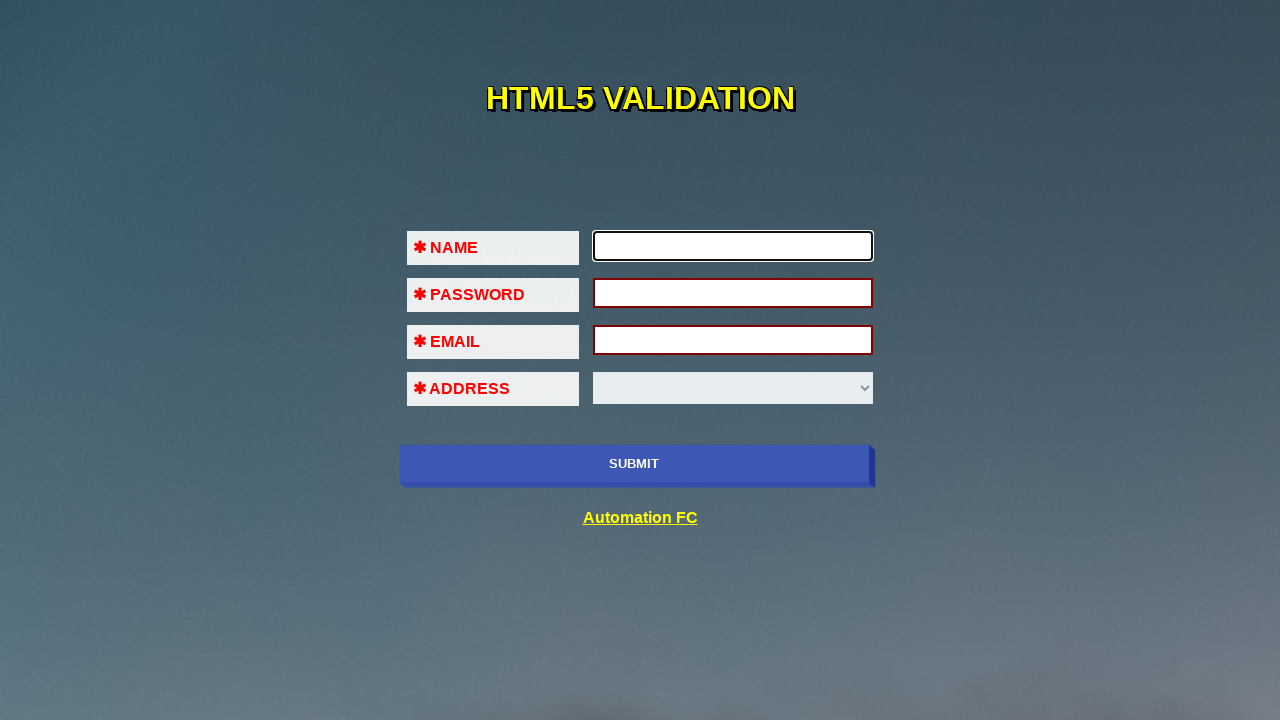

Filled first name field with 'ngoc' on #fname
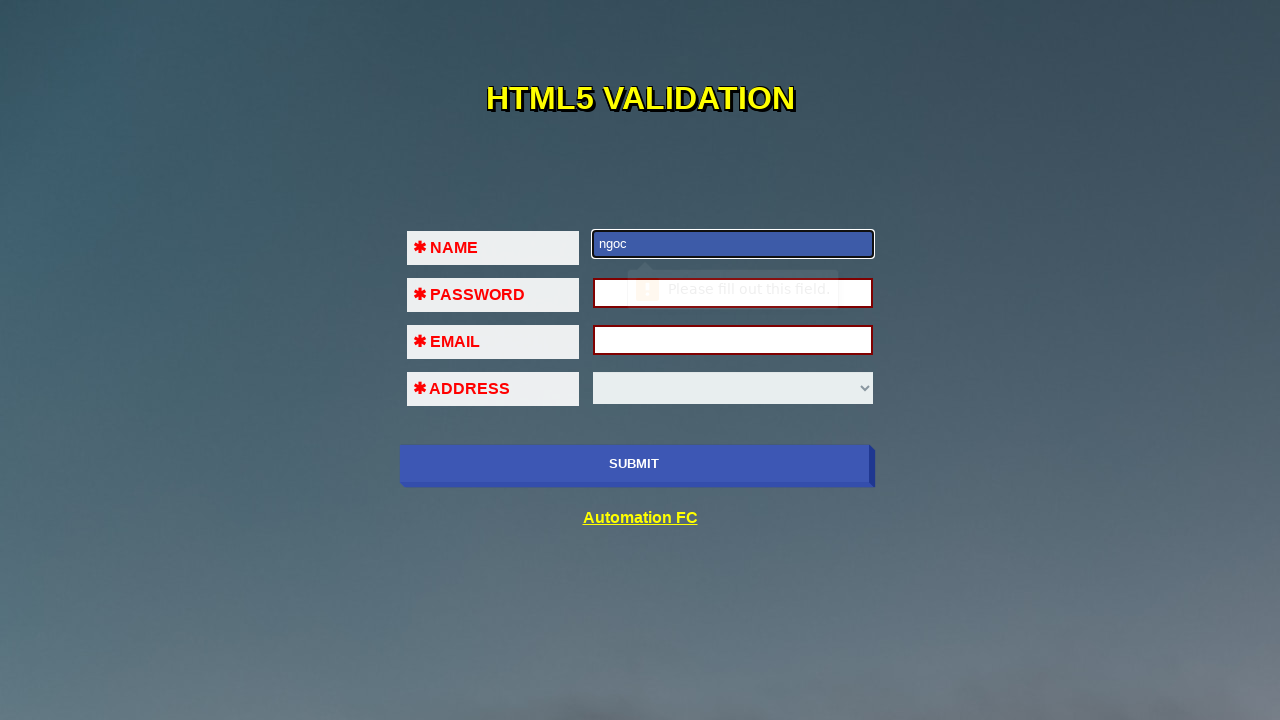

Clicked submit button to test validation with only first name filled at (634, 464) on xpath=//input[@name='submit-btn']
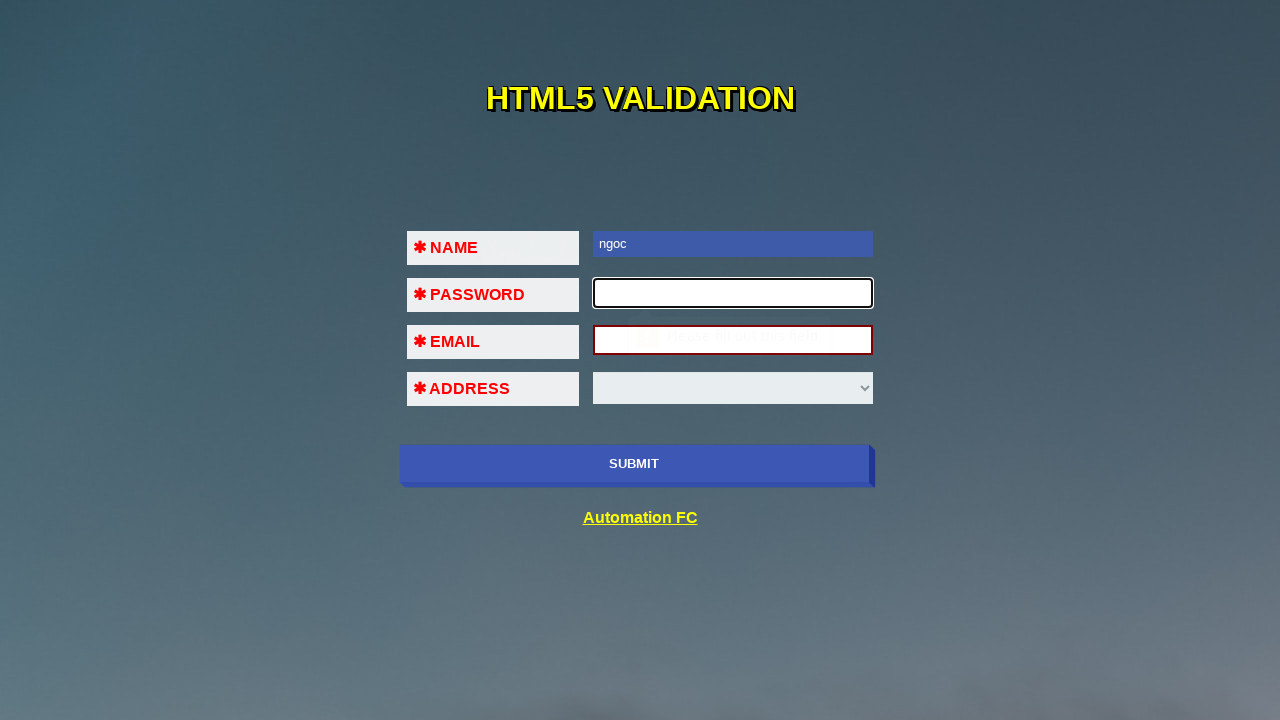

Filled password field with '123456' on #pass
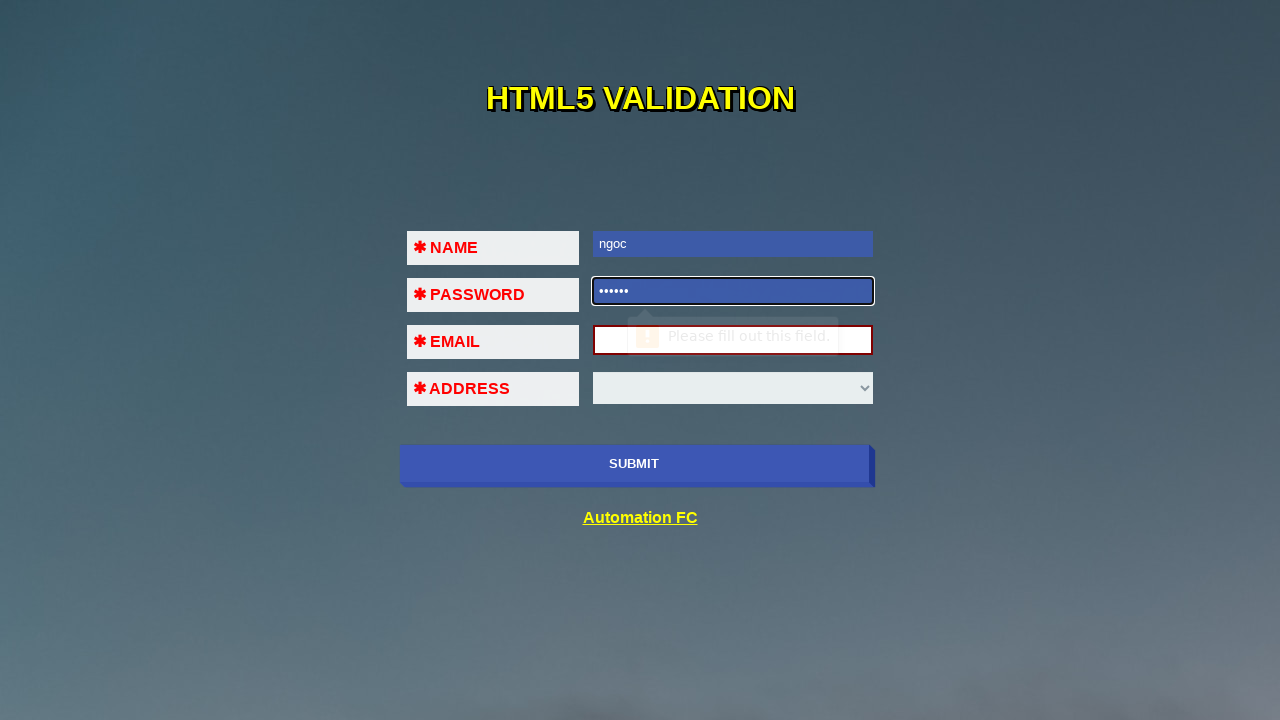

Clicked submit button to test validation with first name and password filled at (634, 464) on xpath=//input[@name='submit-btn']
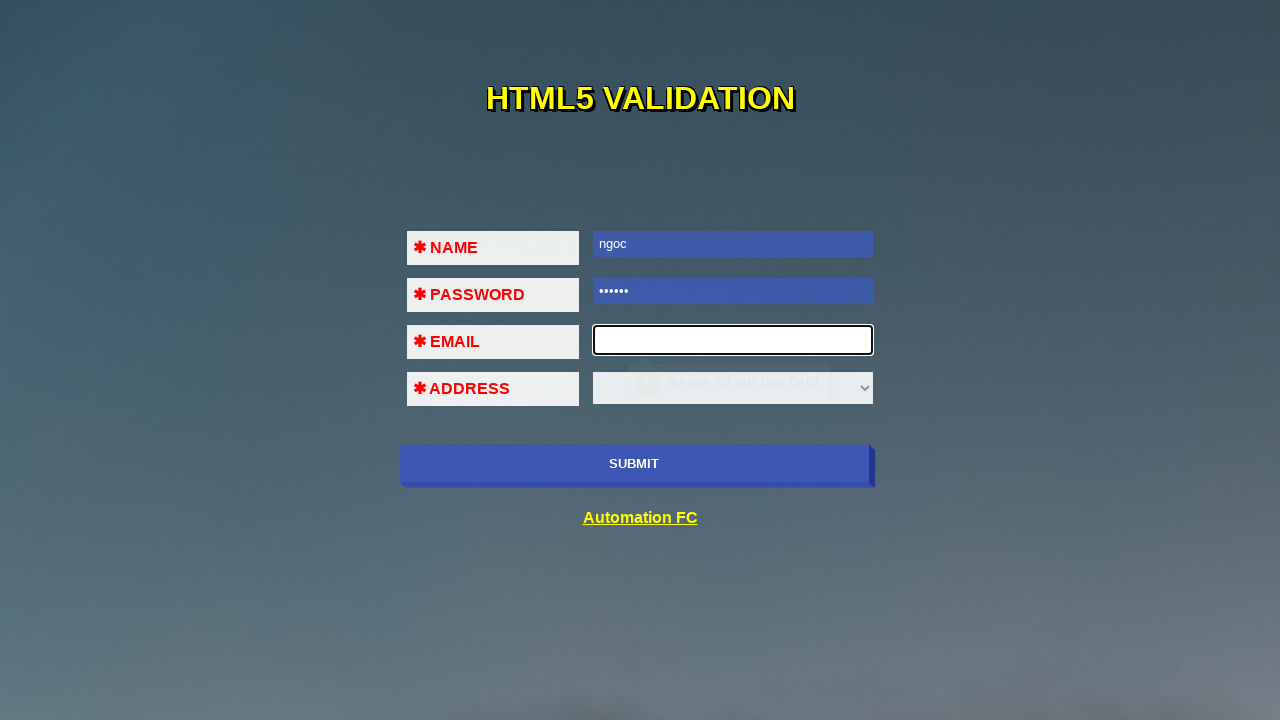

Filled email field with invalid format 'ngoc@123' on #em
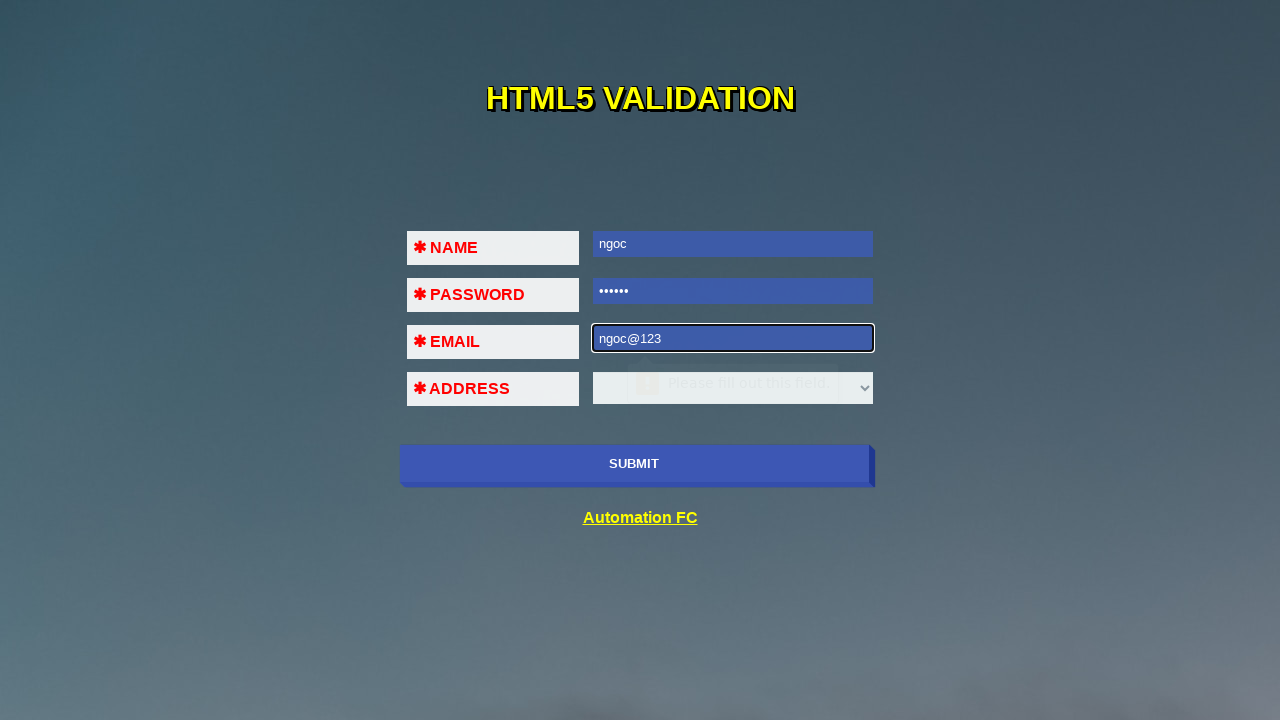

Clicked submit button to test validation with invalid email format at (634, 464) on xpath=//input[@name='submit-btn']
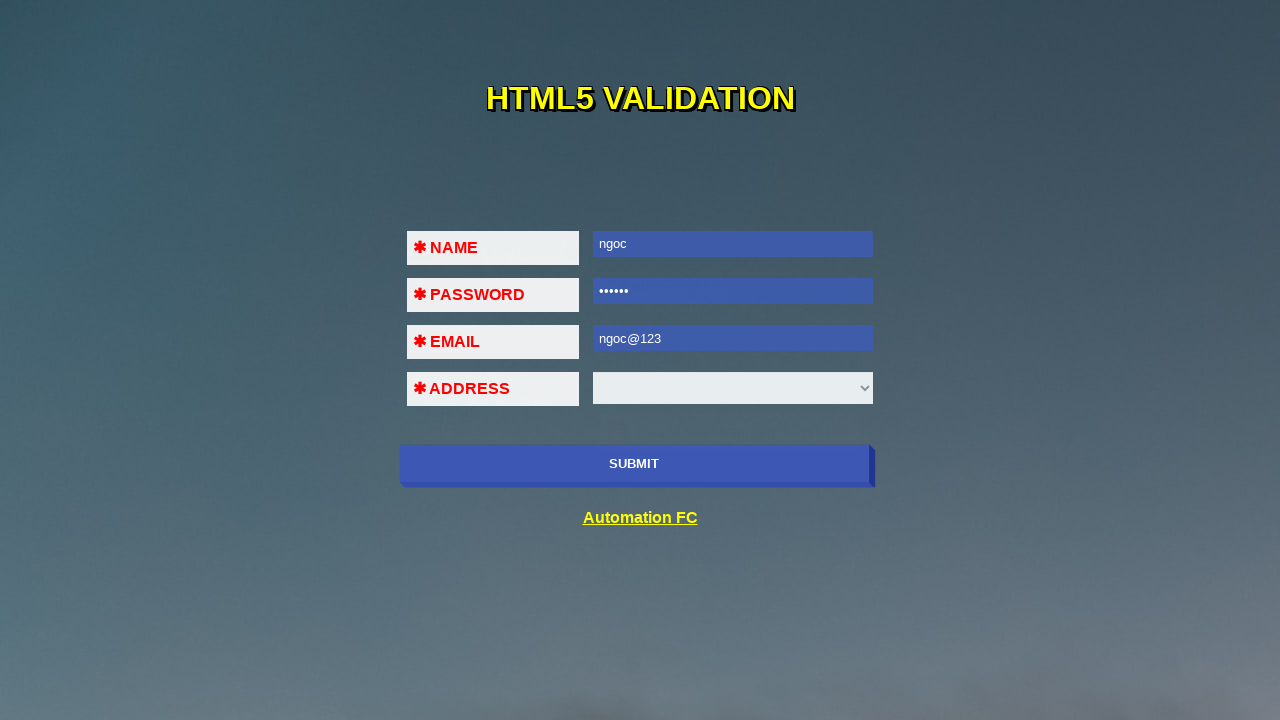

Cleared email field on #em
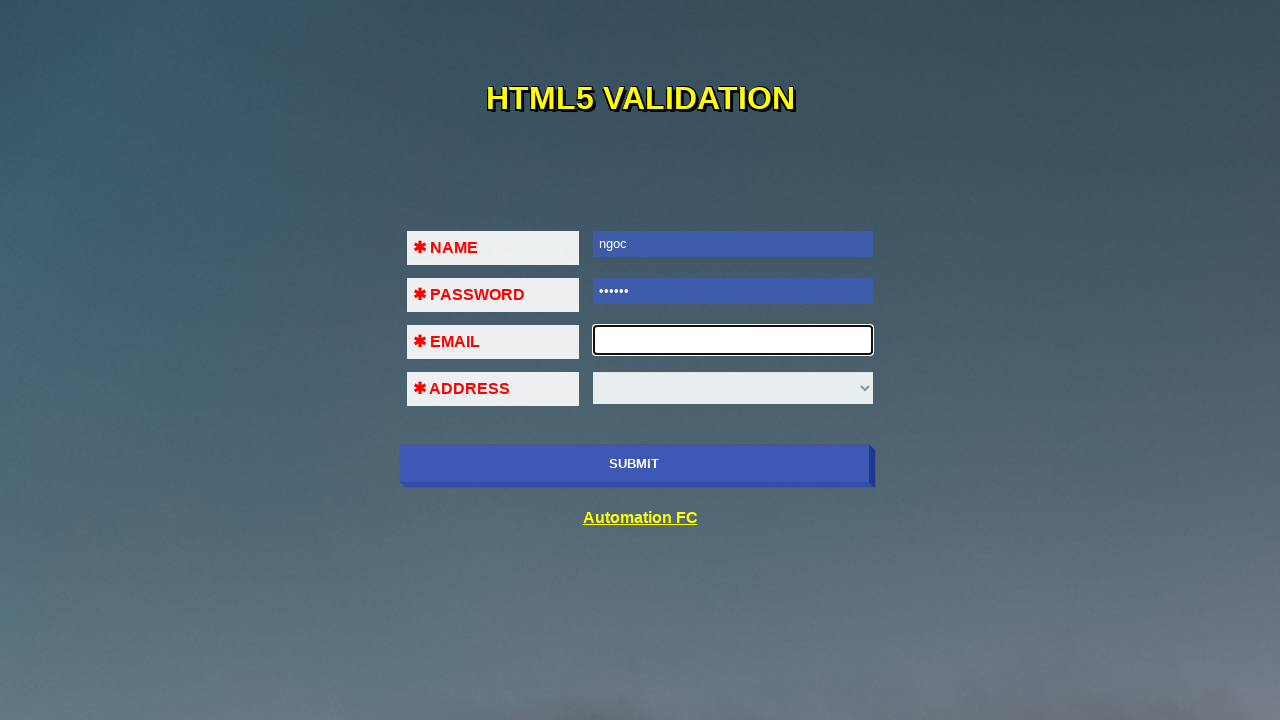

Filled email field with another invalid format 'ngoc#123' on #em
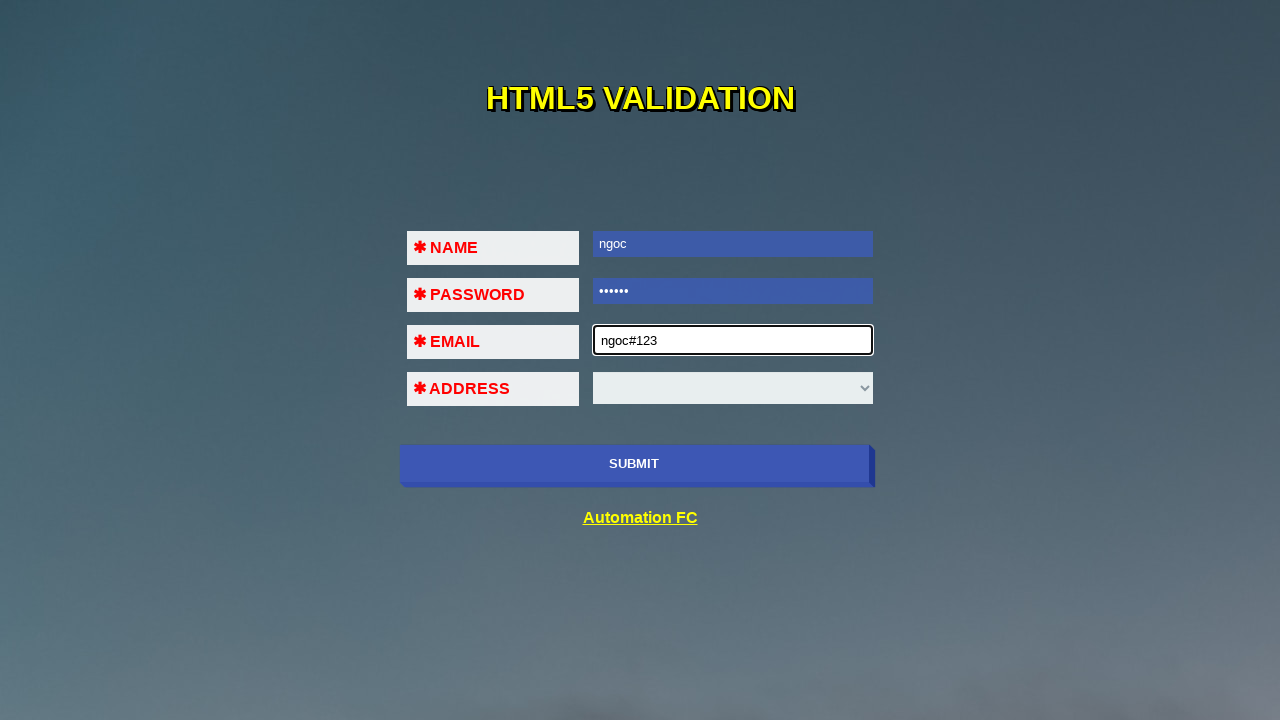

Clicked submit button to test validation with another invalid email format at (634, 464) on xpath=//input[@name='submit-btn']
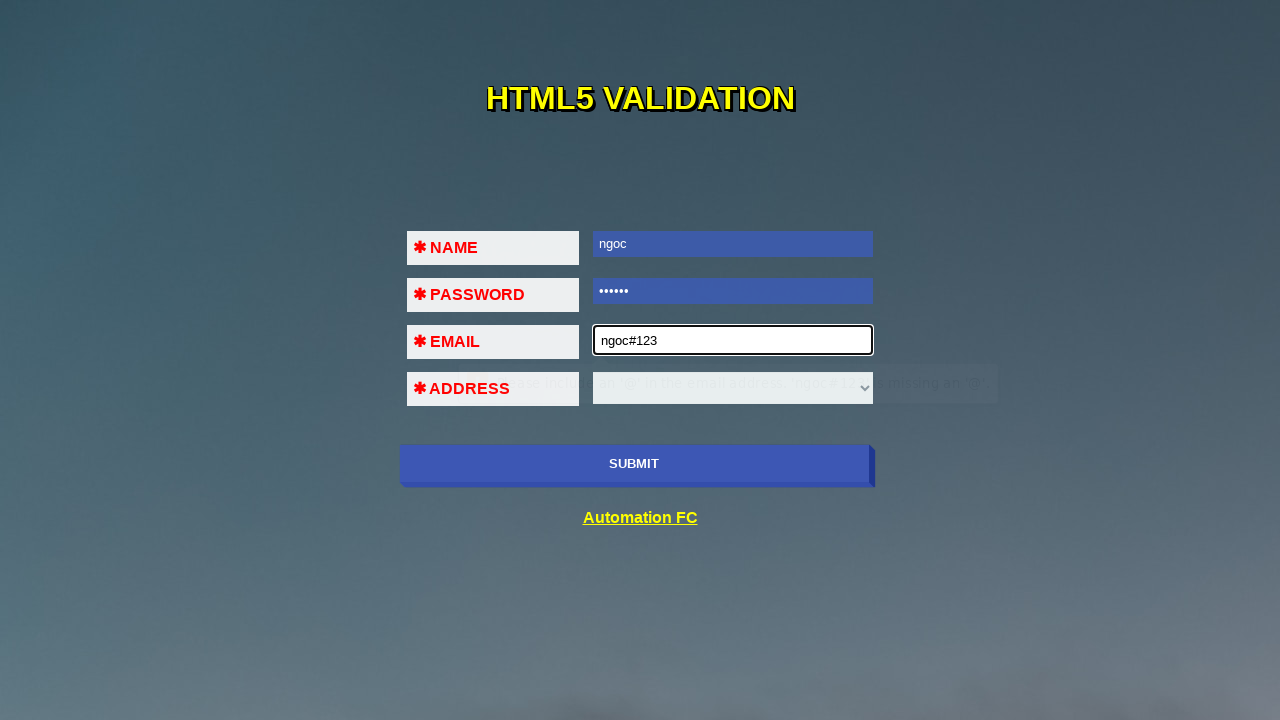

Cleared email field on #em
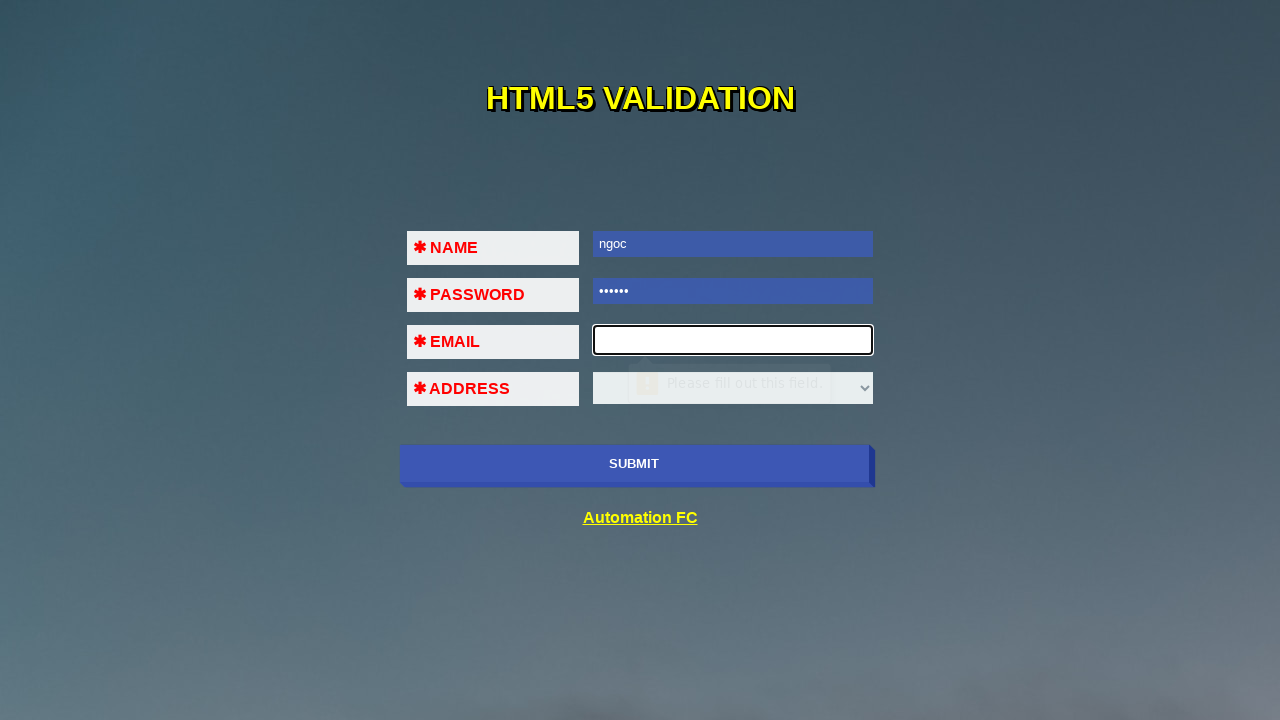

Filled email field with valid email 'ngoc123@gmail.com' on #em
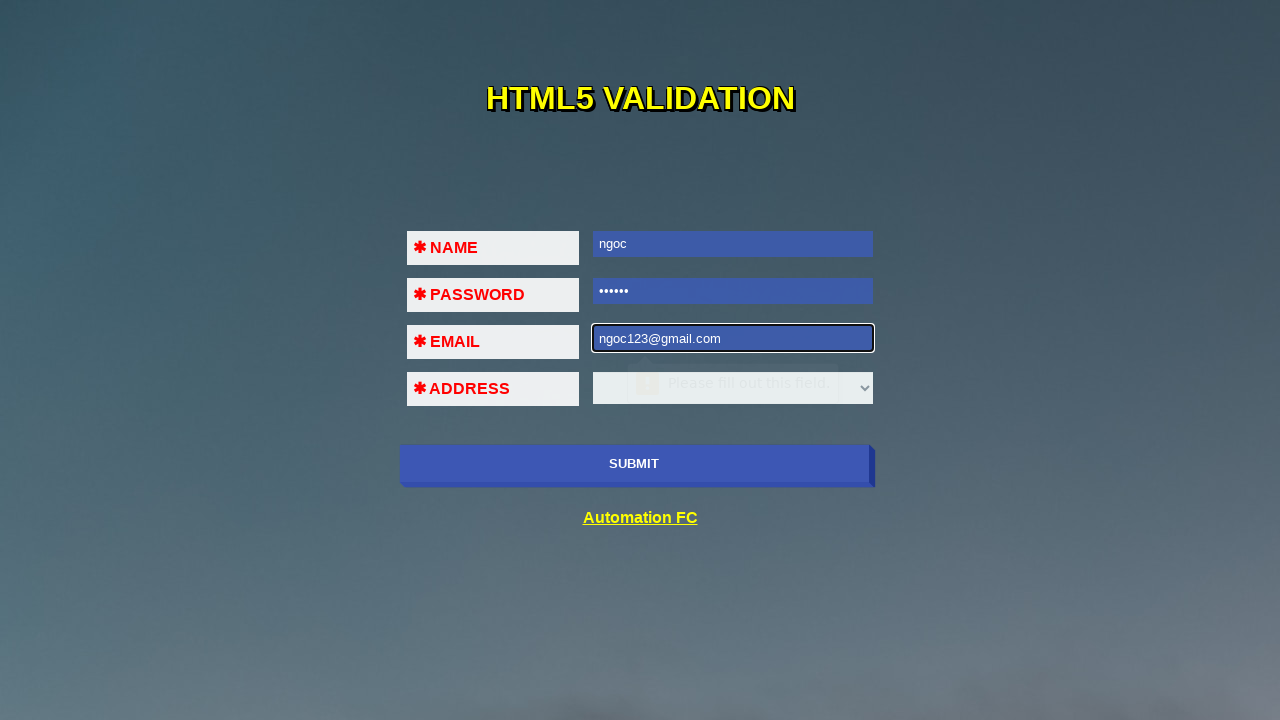

Clicked submit button with valid email to verify form submission at (634, 464) on xpath=//input[@name='submit-btn']
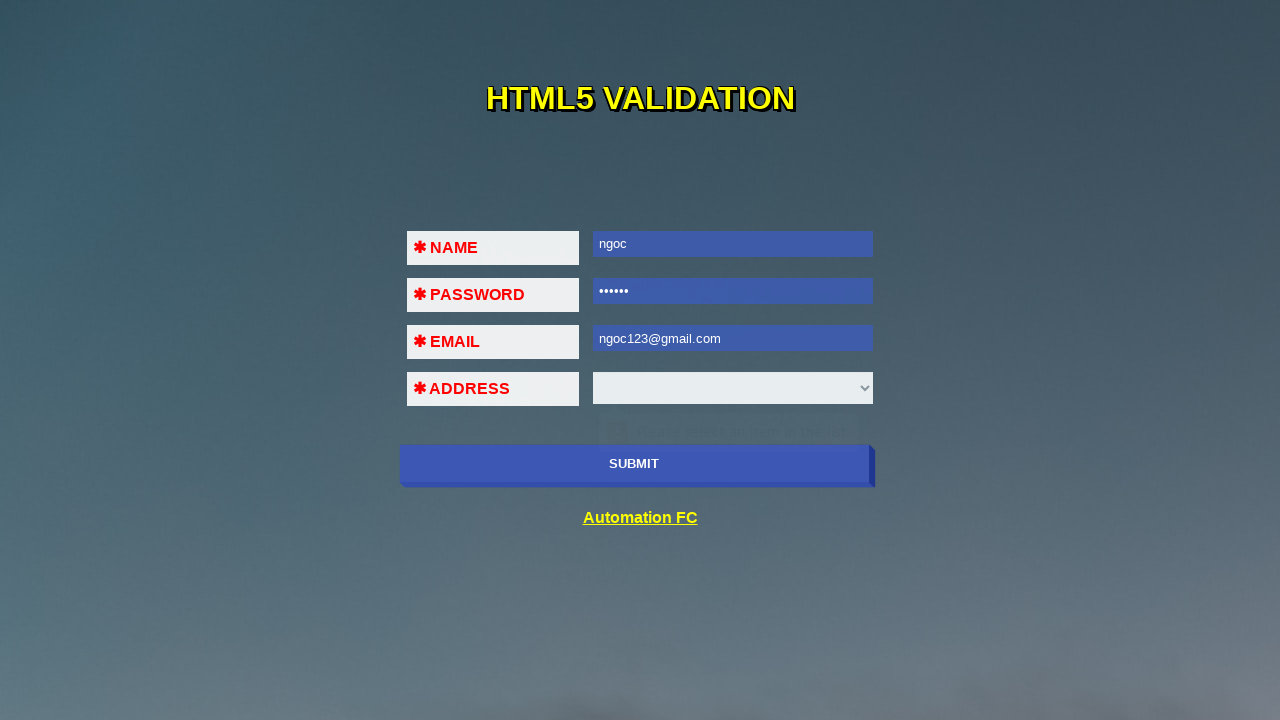

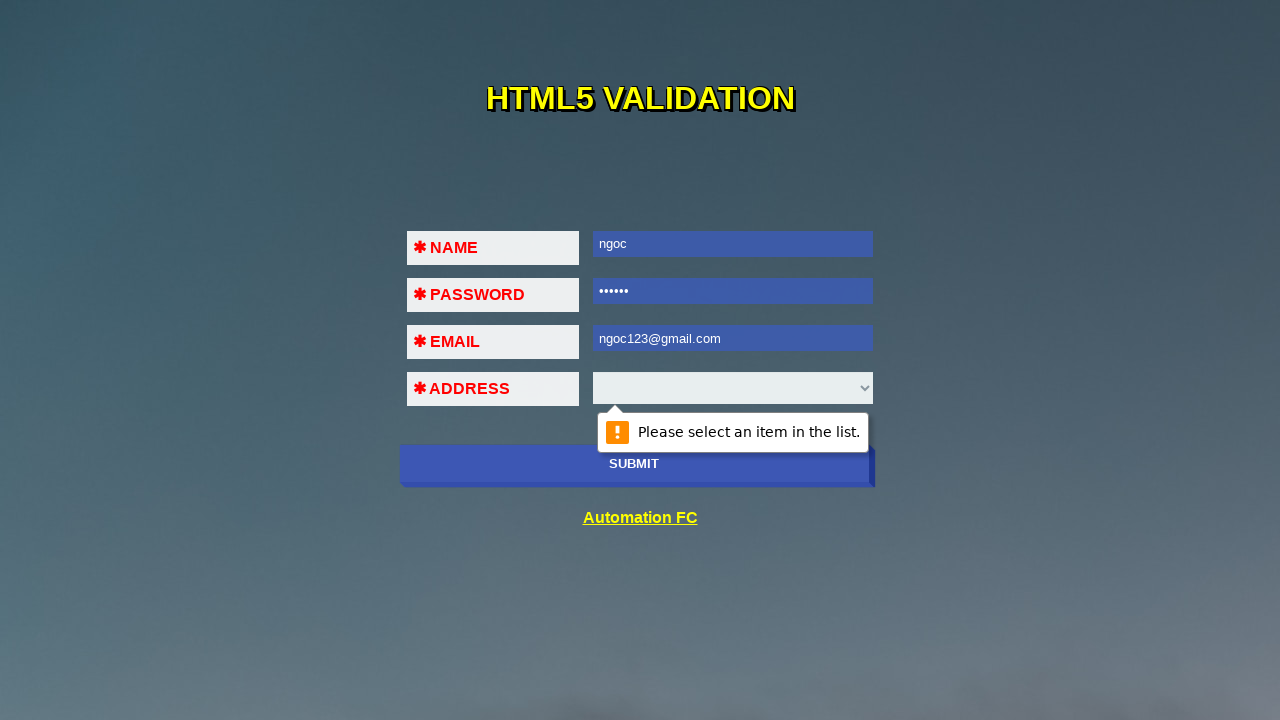